Fills out a form with various personal and professional information fields, submits it, and verifies the form validation by checking field colors

Starting URL: https://bonigarcia.dev/selenium-webdriver-java/data-types.html

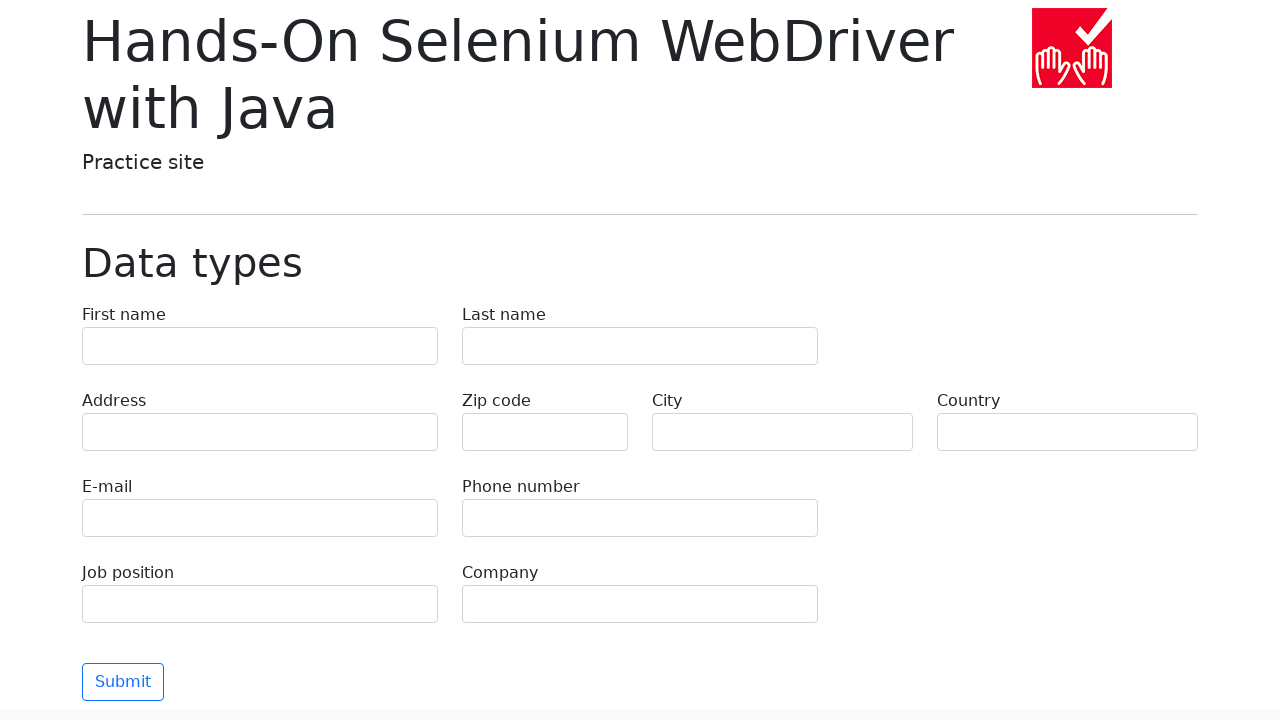

Filled first name field with 'Иван' on input[name='first-name']
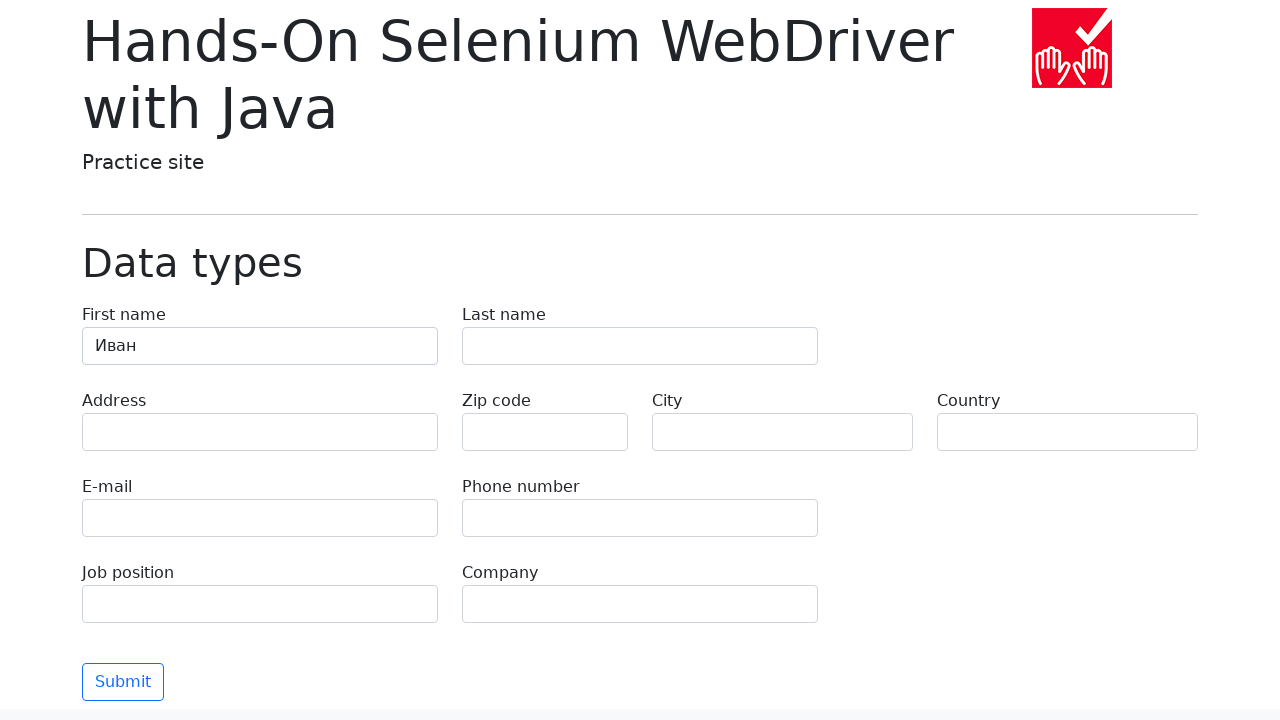

Filled last name field with 'Петров' on input[name='last-name']
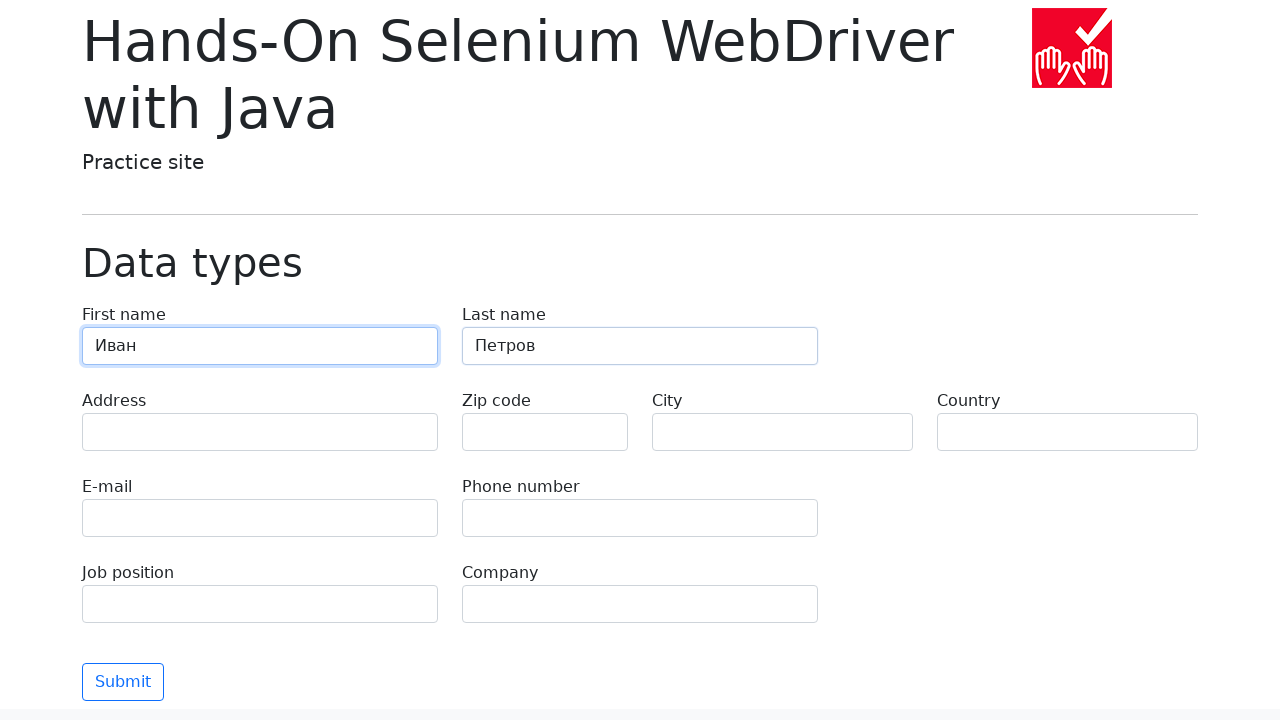

Filled address field with 'Ленина, 55-3' on input[name='address']
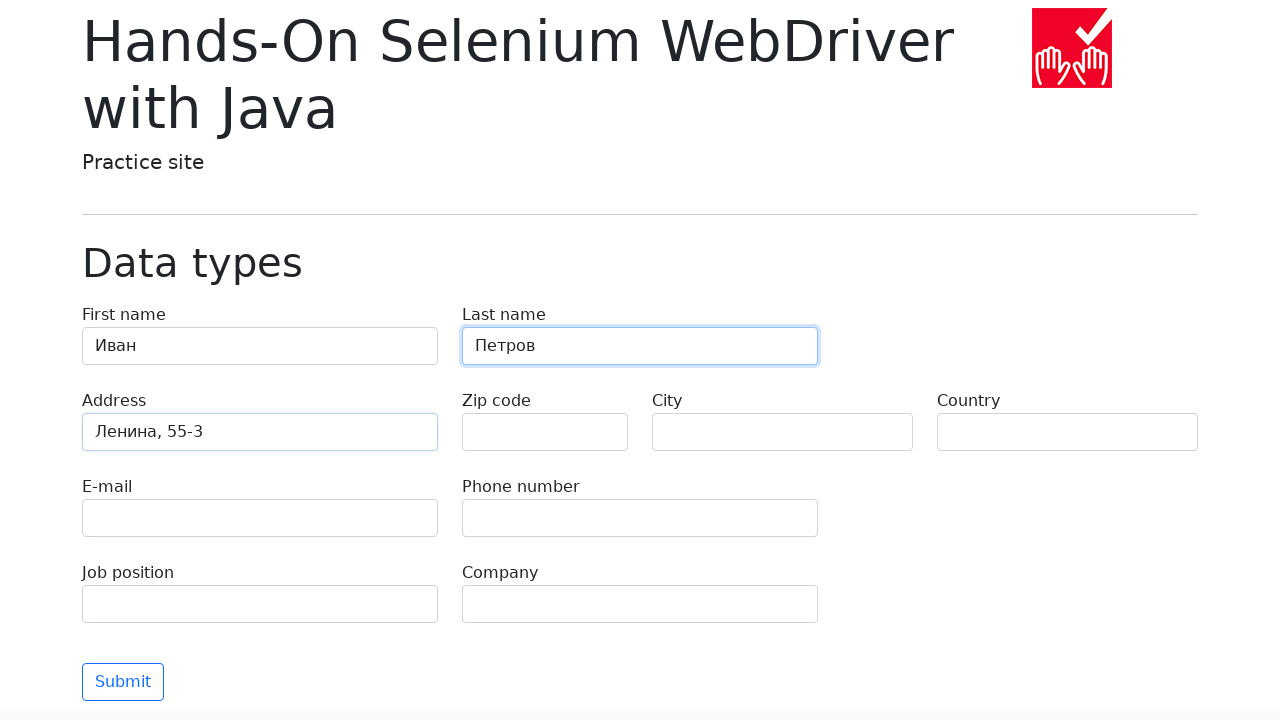

Filled city field with 'Москва' on input[name='city']
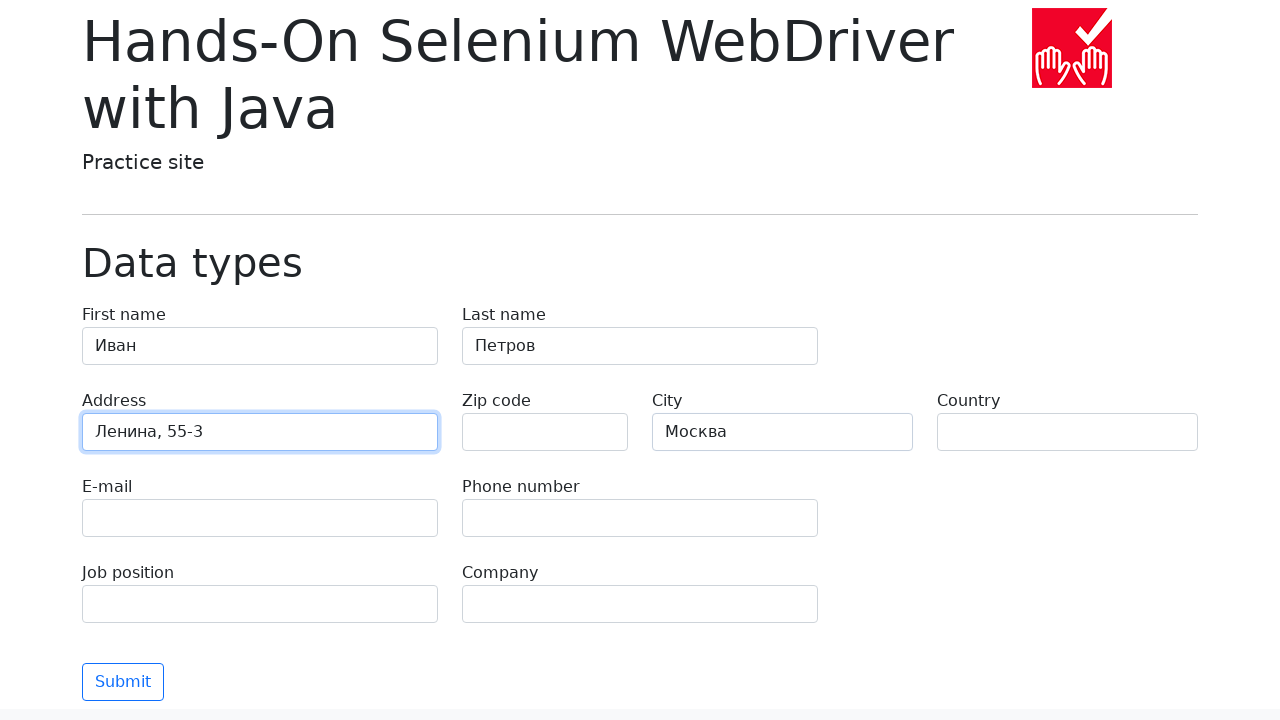

Filled country field with 'Россия' on input[name='country']
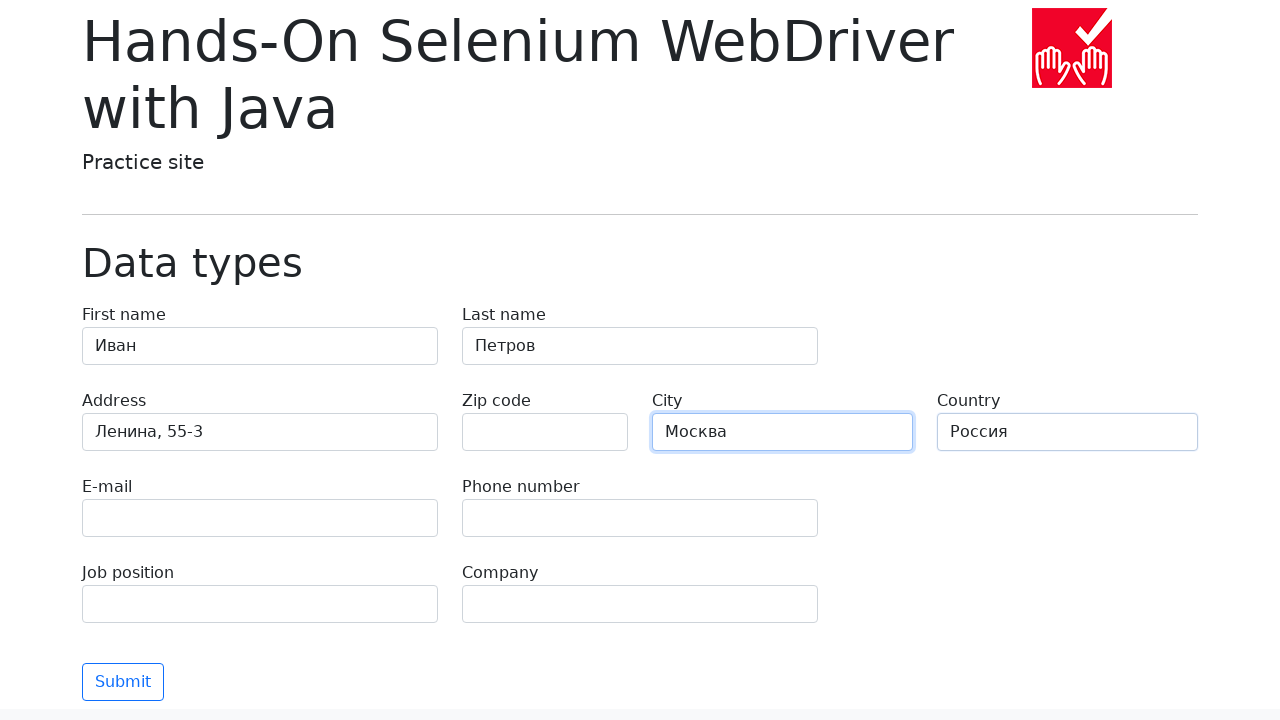

Filled job position field with 'QA' on input[name='job-position']
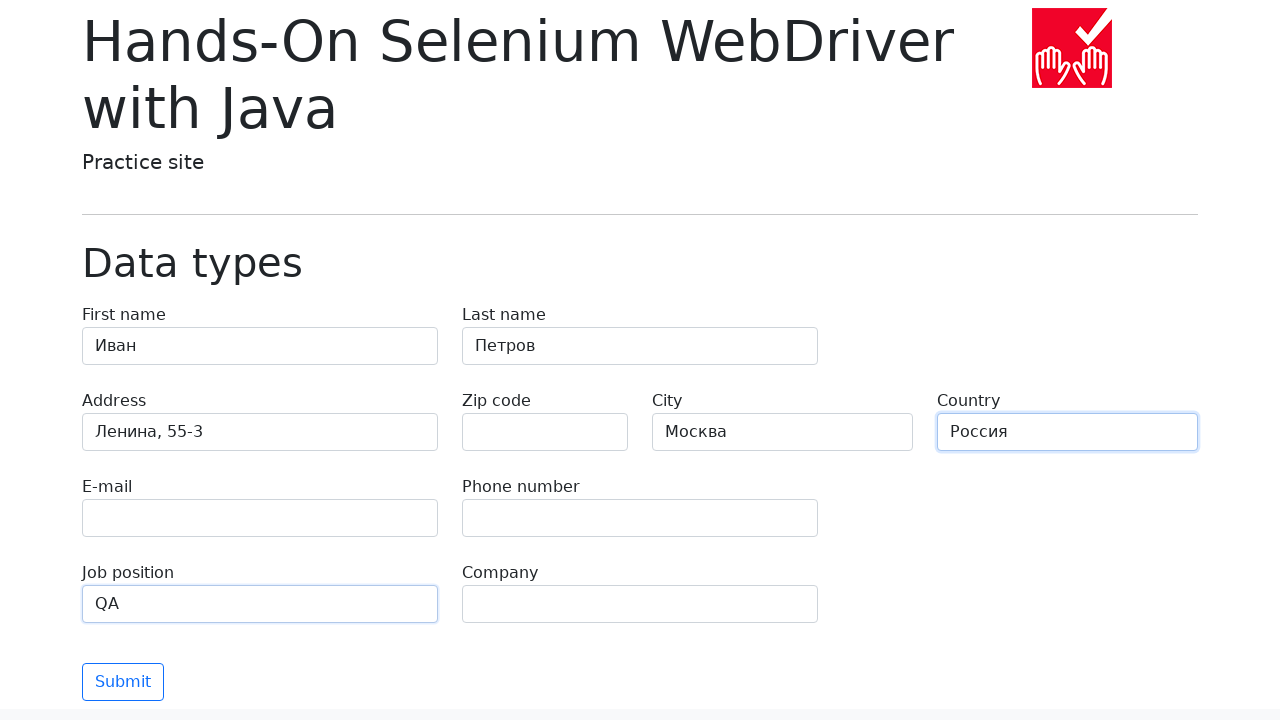

Filled company field with 'Merion' on input[name='company']
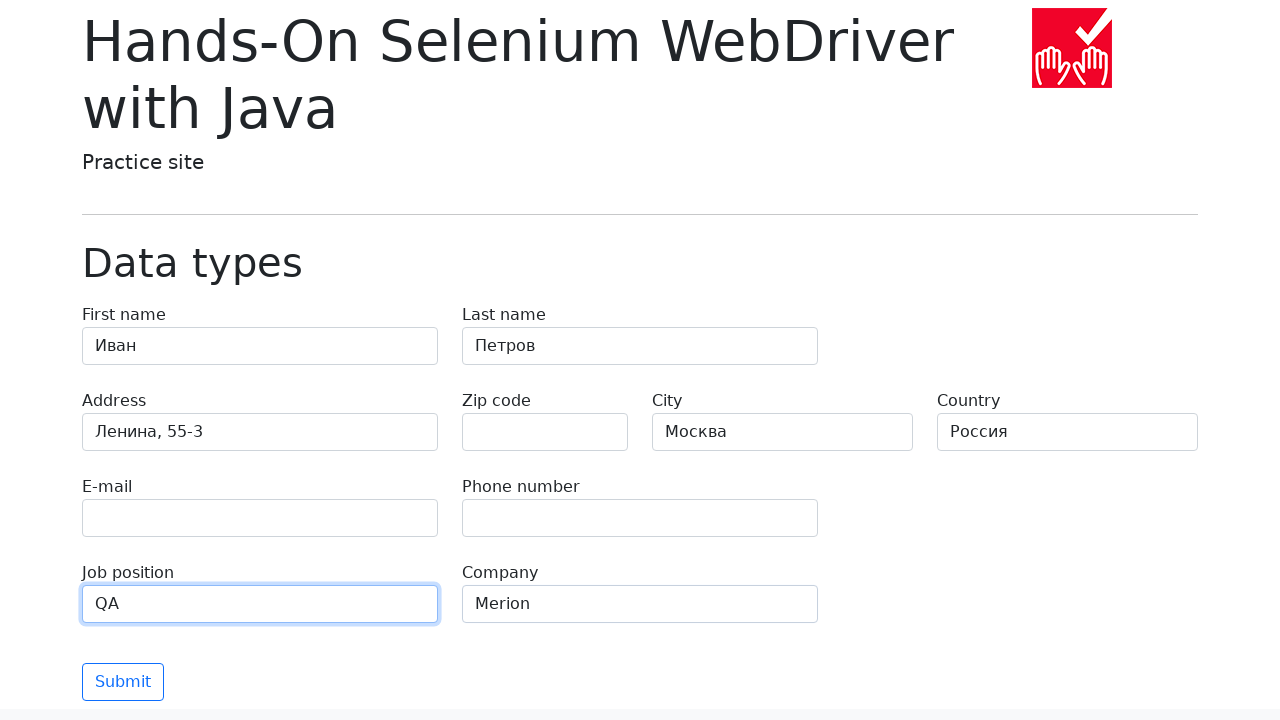

Clicked submit button to submit the form at (123, 682) on button[type='submit']
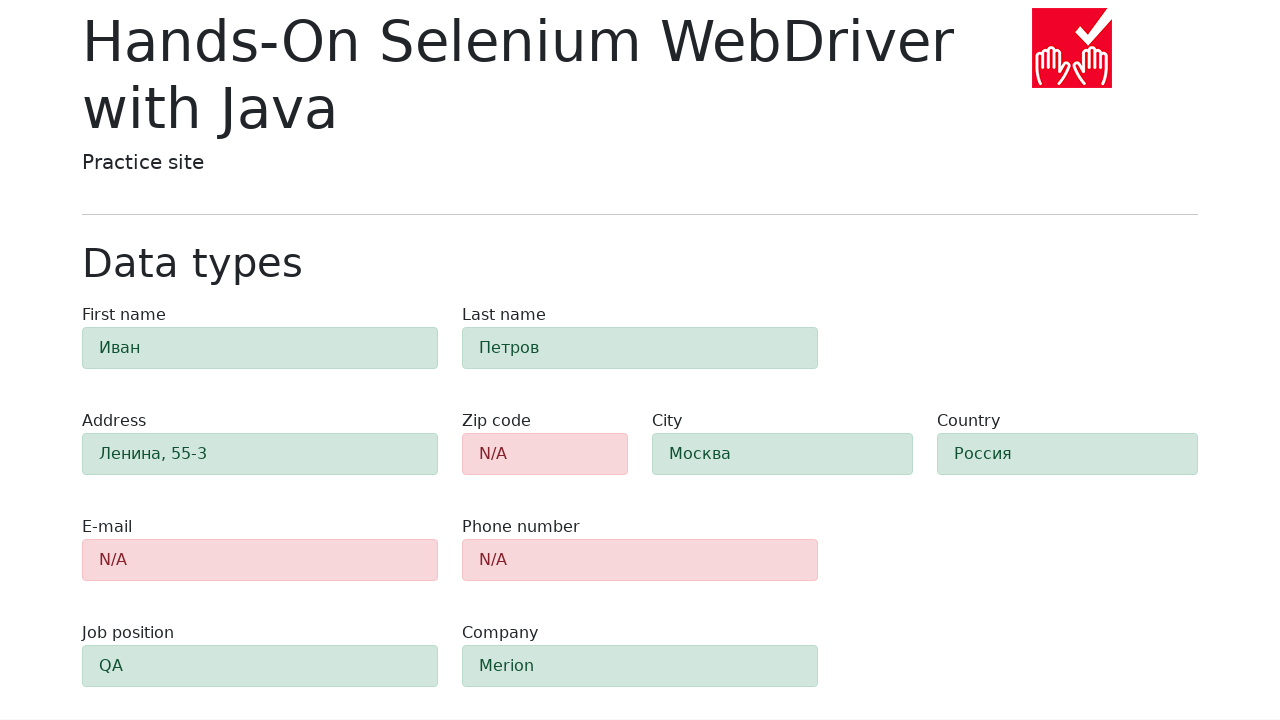

Zip code field became visible after form submission
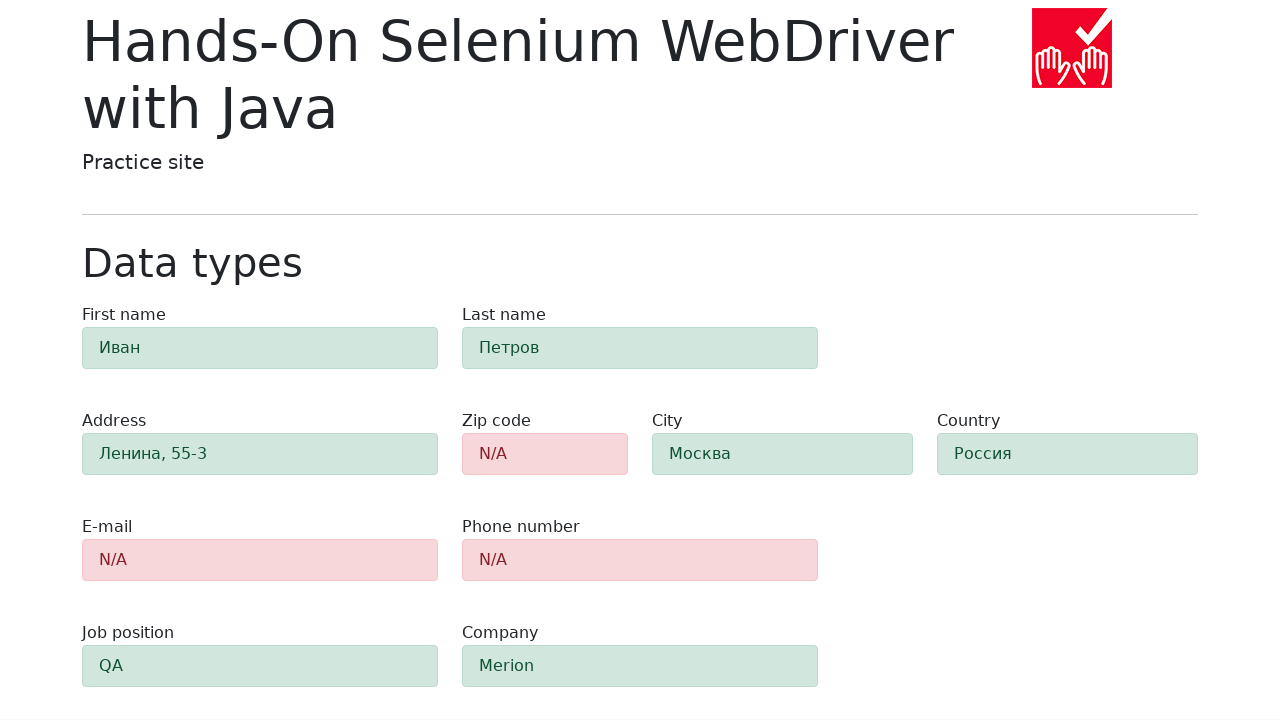

Email field became visible after form submission
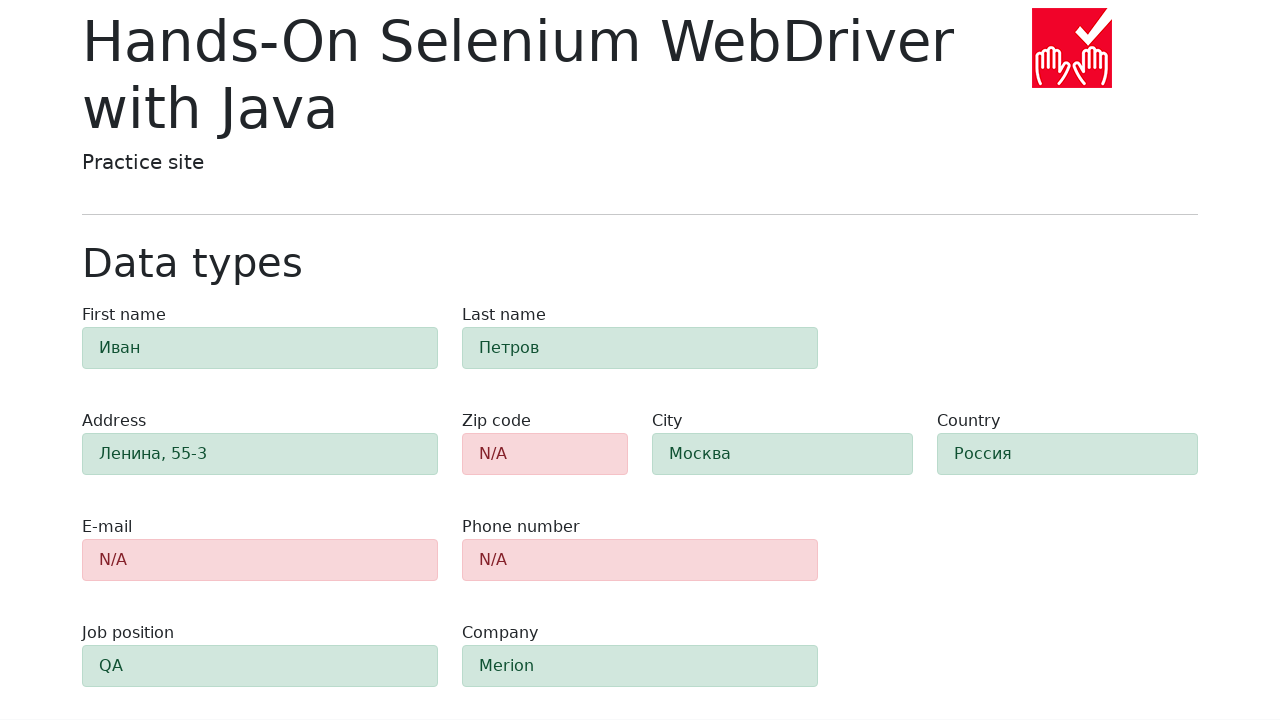

Phone field became visible after form submission
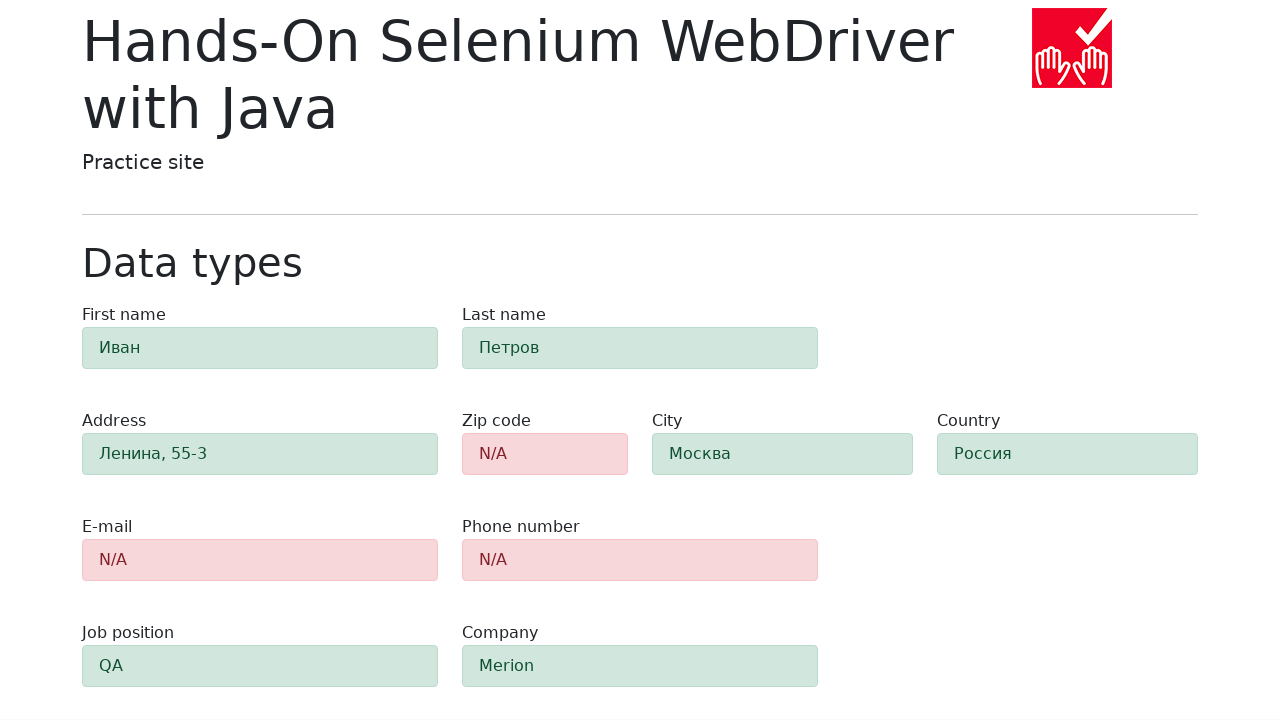

Located zip code element for validation verification
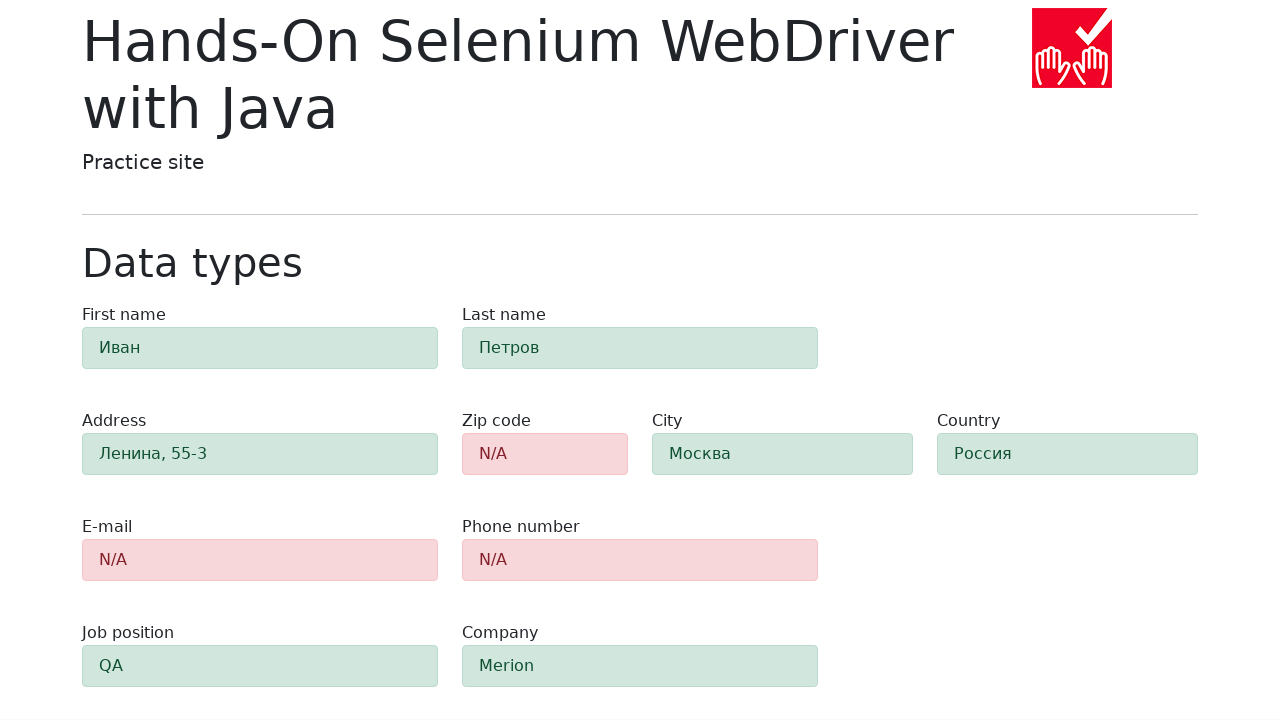

Located email element for validation verification
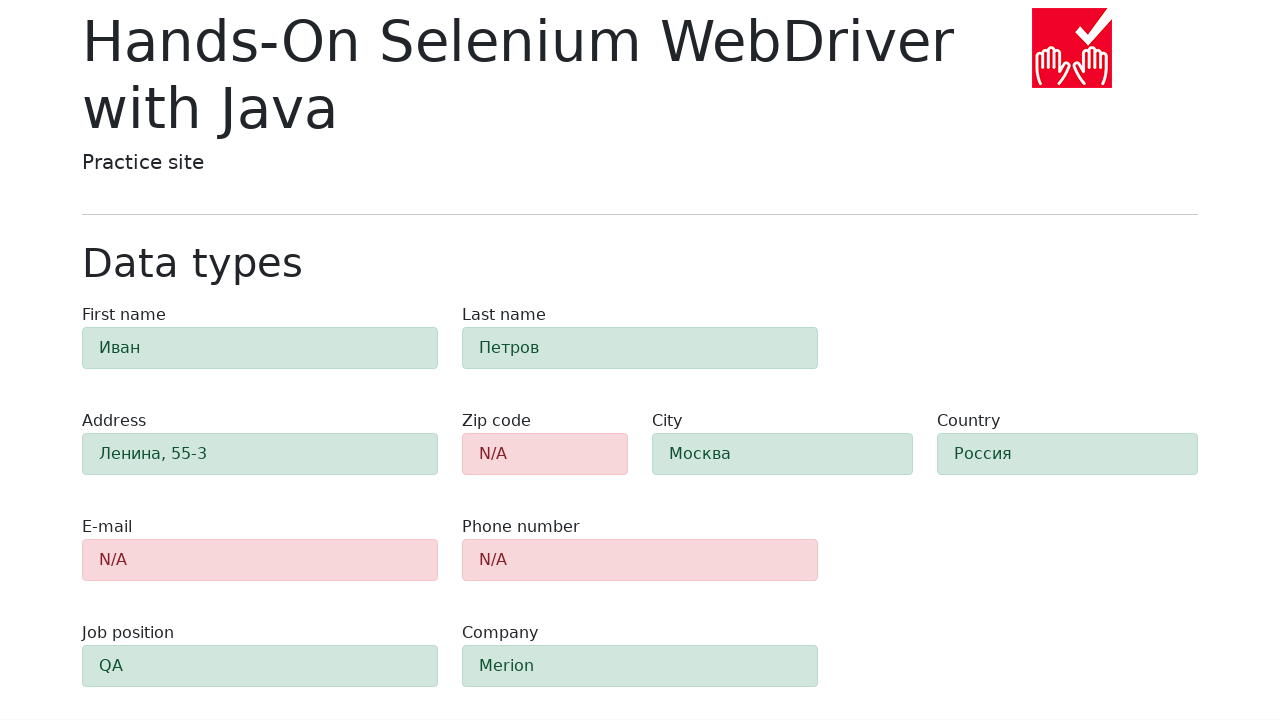

Located phone element for validation verification
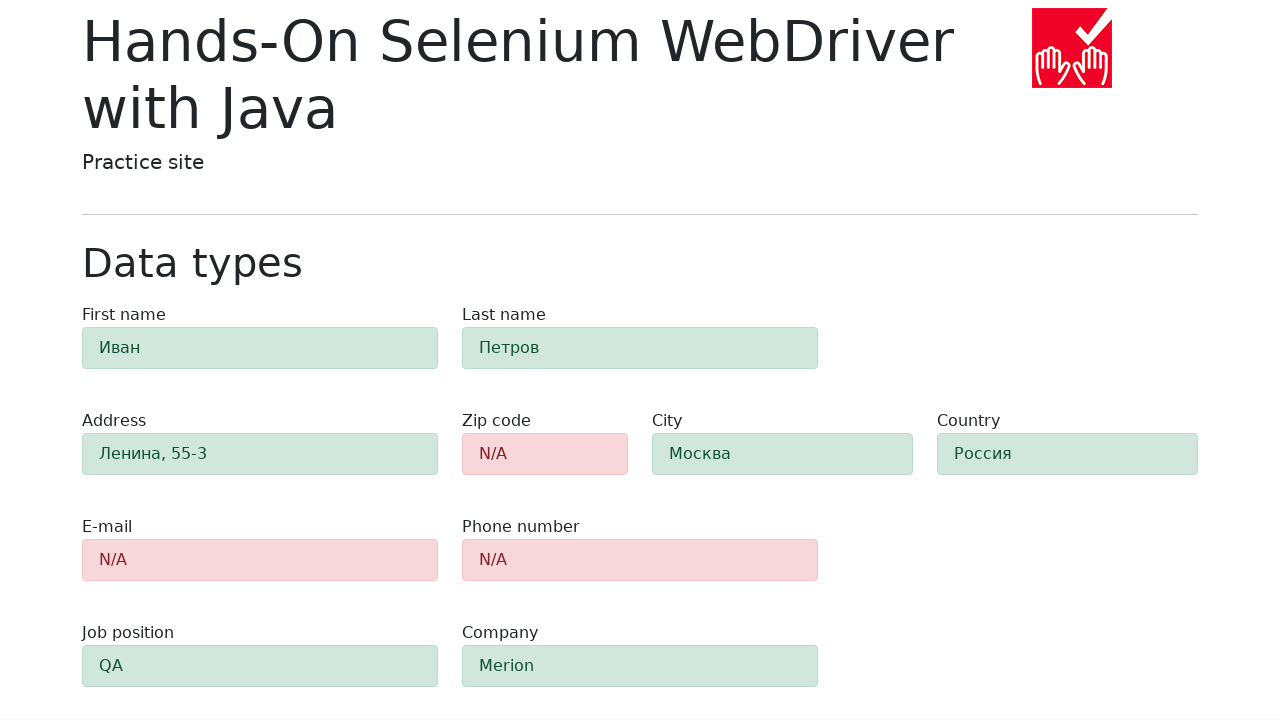

Verified zip code field is visible after validation
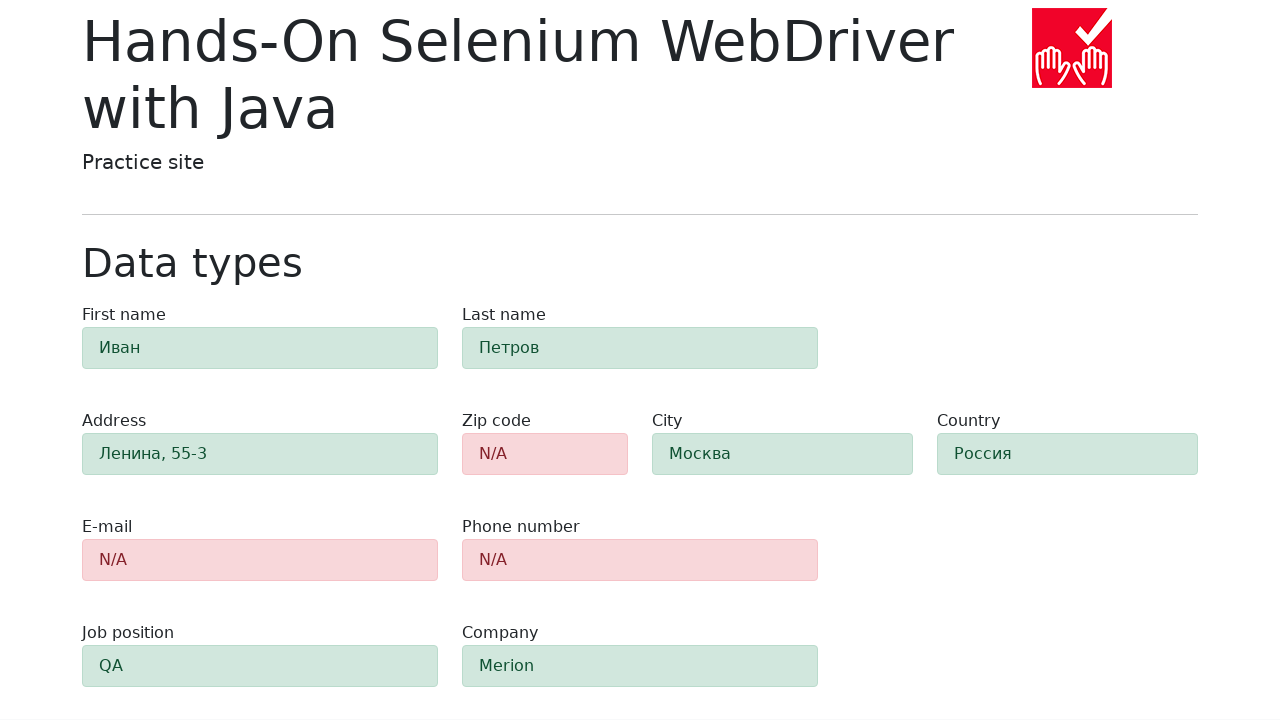

Verified email field is visible after validation
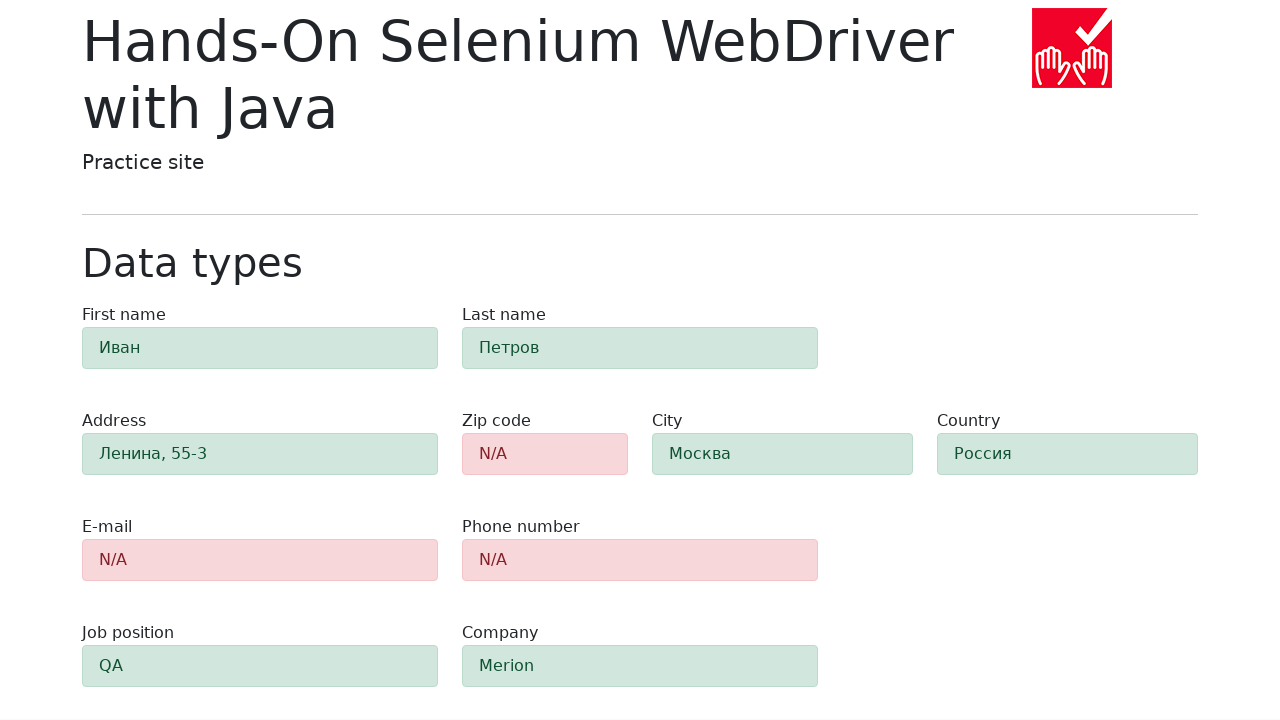

Verified phone field is visible after validation
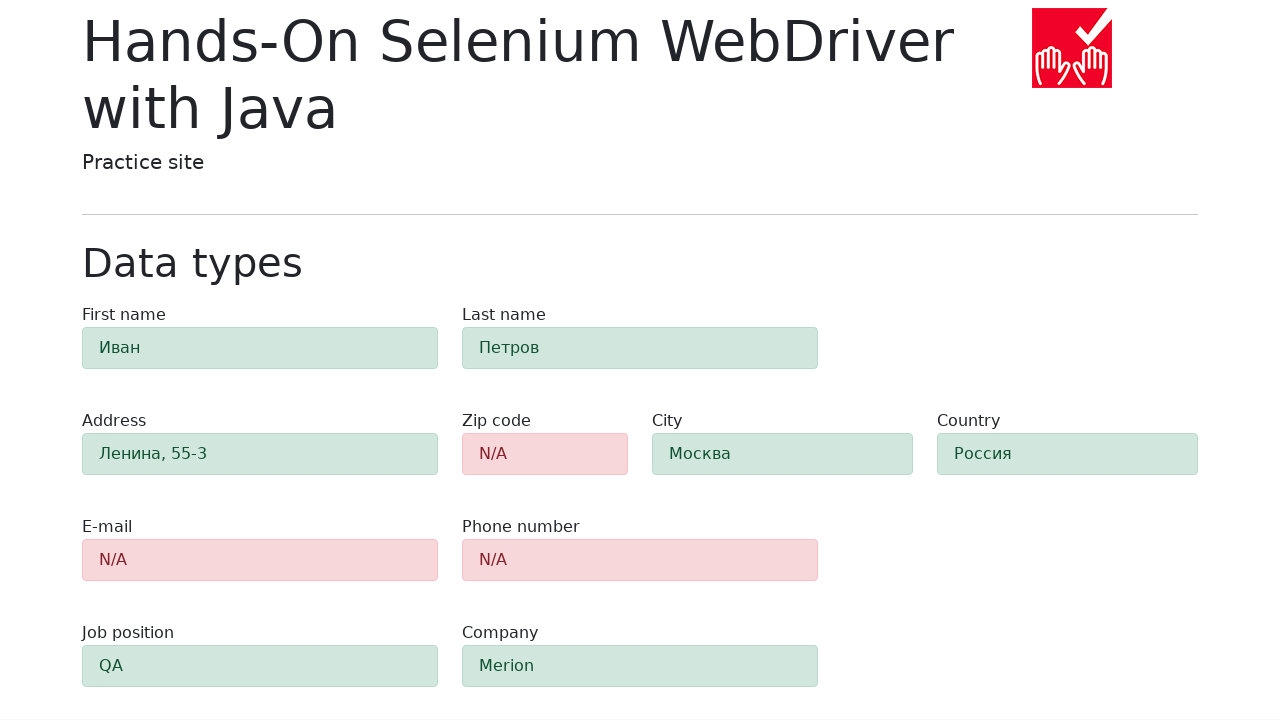

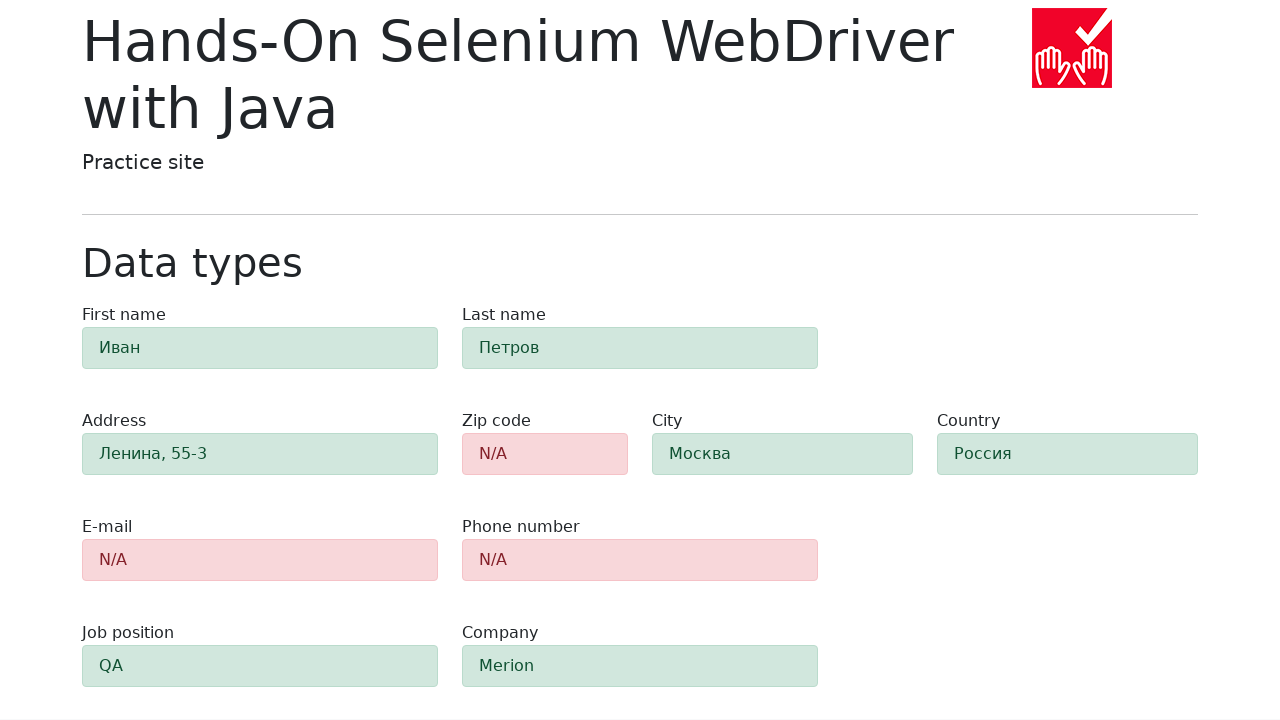